Tests DuckDuckGo search behavior with special characters to verify the search engine handles unusual input gracefully

Starting URL: https://duckduckgo.com/

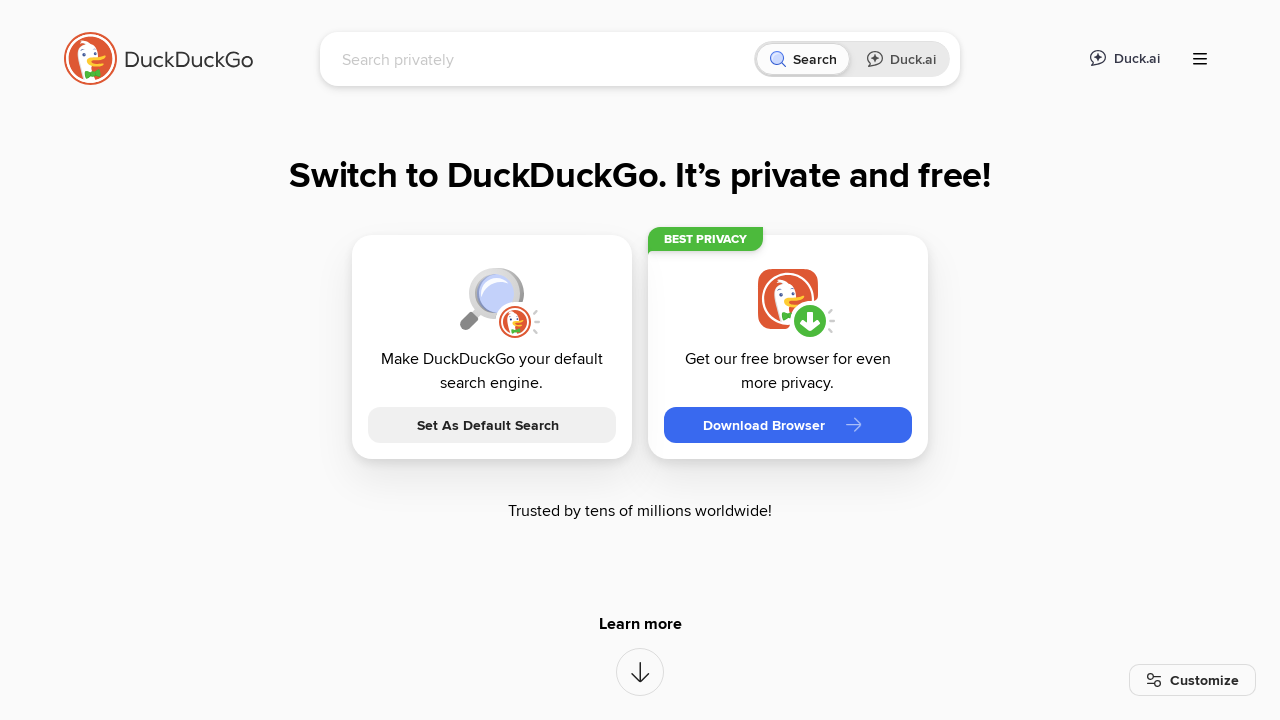

Filled search box with special characters '%#@$$&%&&@&@' on input[name='q']
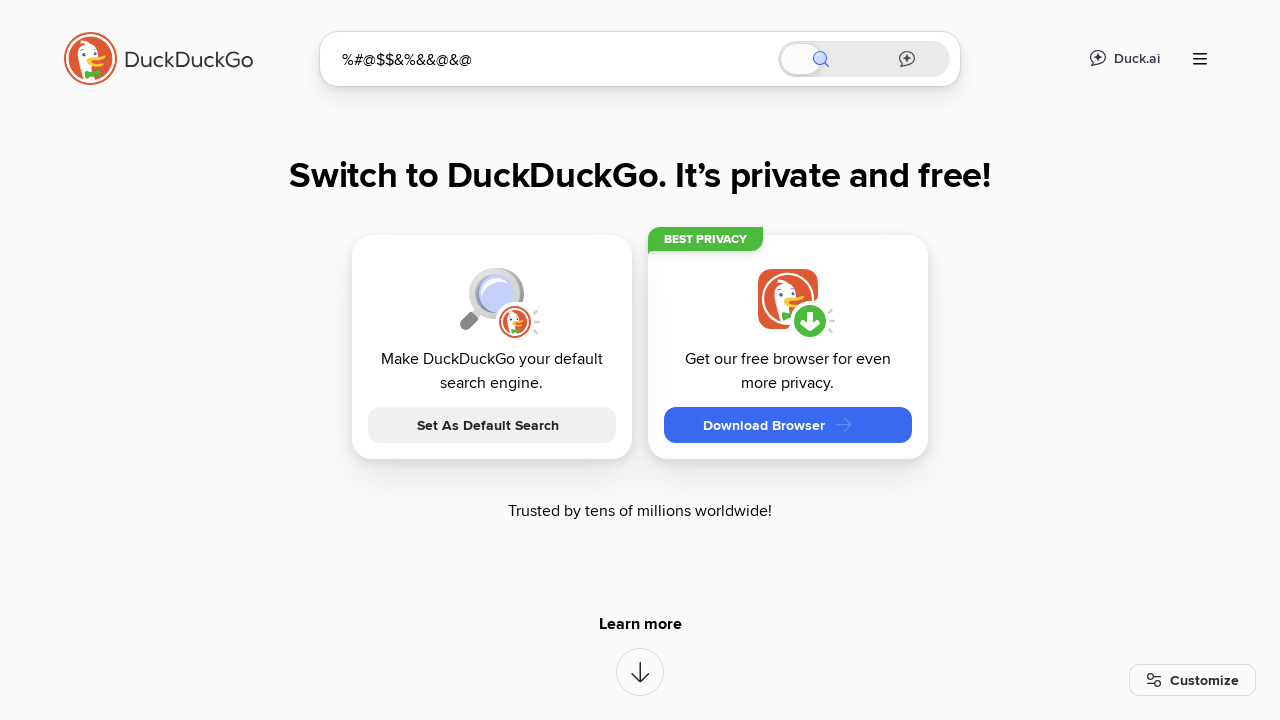

Pressed Enter to submit search query on input[name='q']
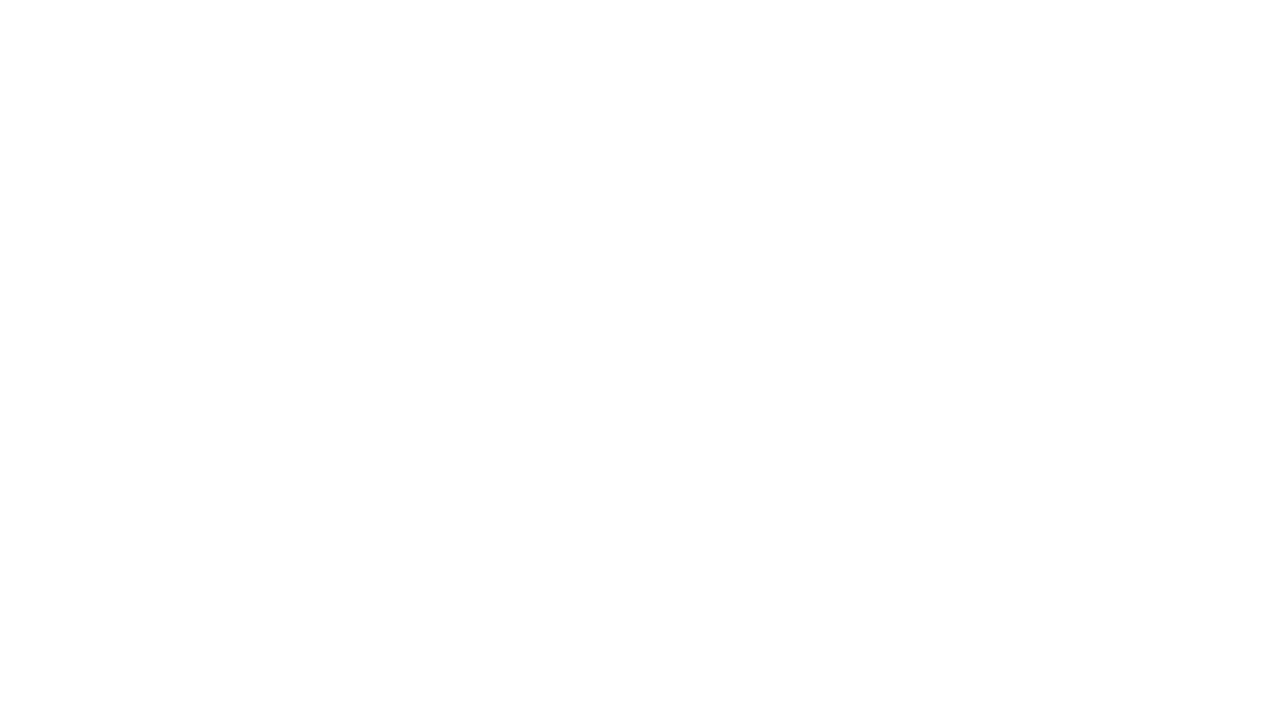

Waited for page to reach networkidle state
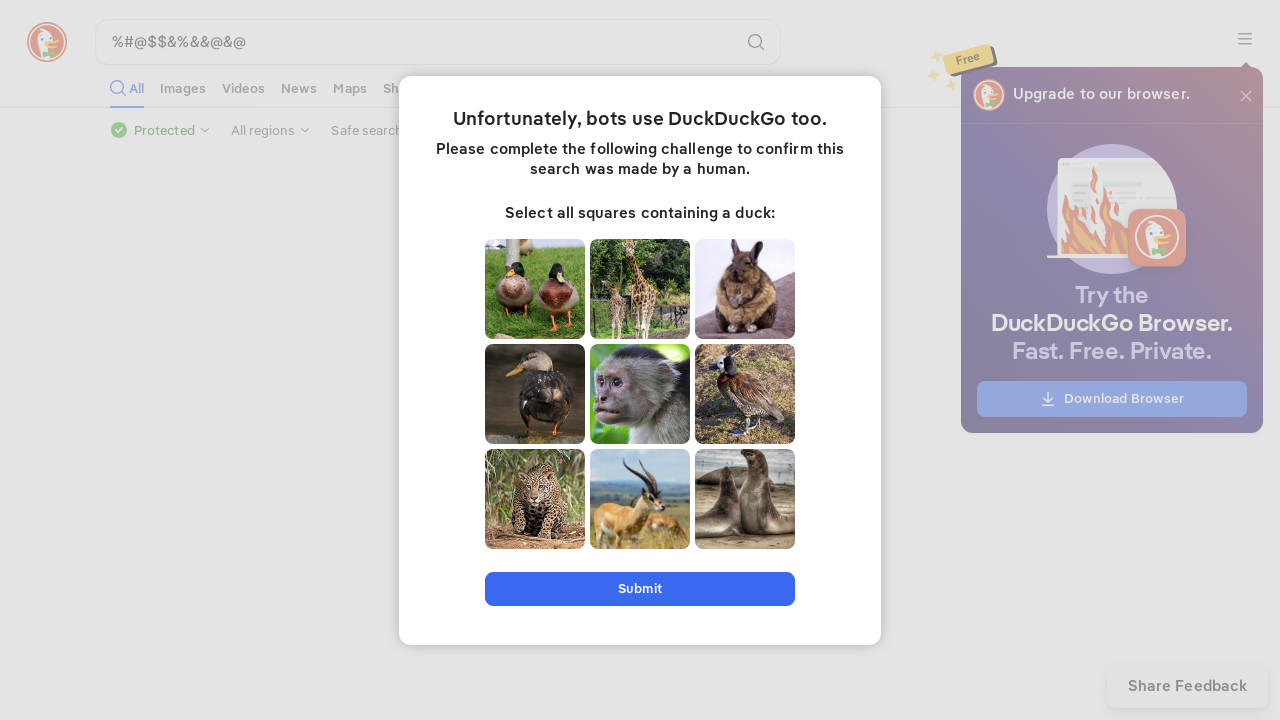

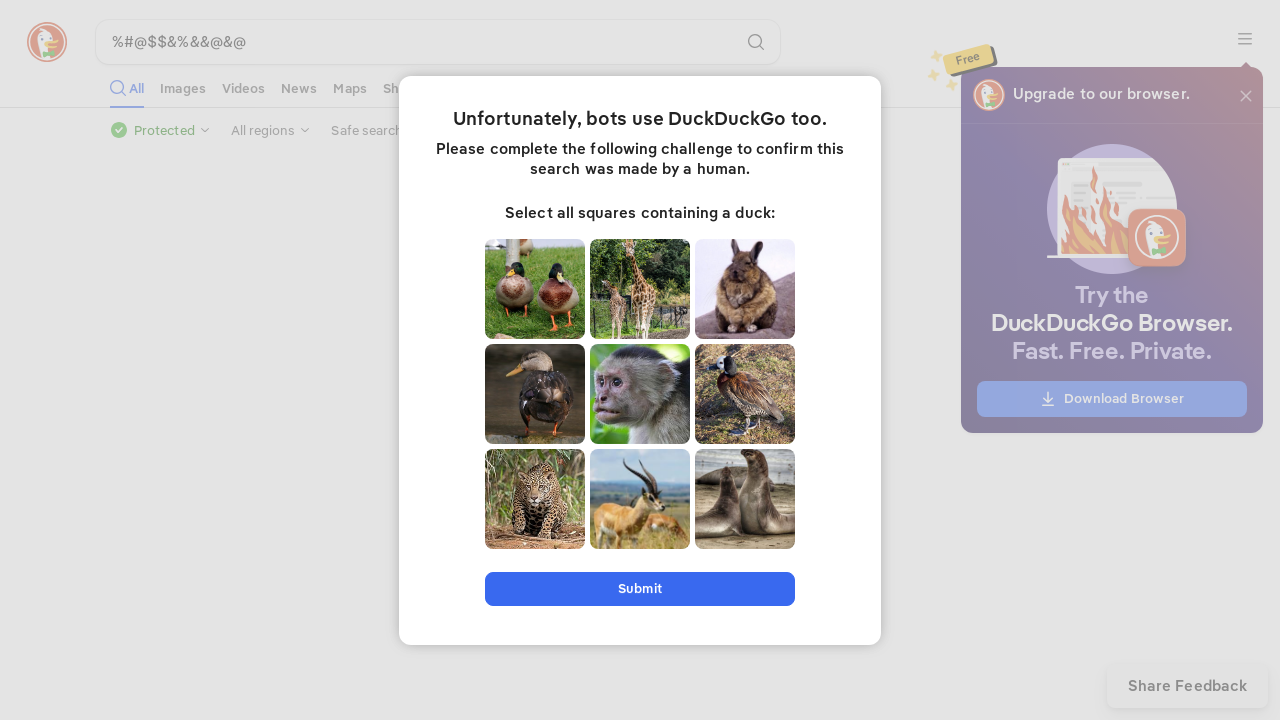